Tests the hidden layers functionality on UI Testing Playground by clicking a button and verifying that a hidden layer becomes visible (preventing the button from being clicked again)

Starting URL: http://uitestingplayground.com/hiddenlayers

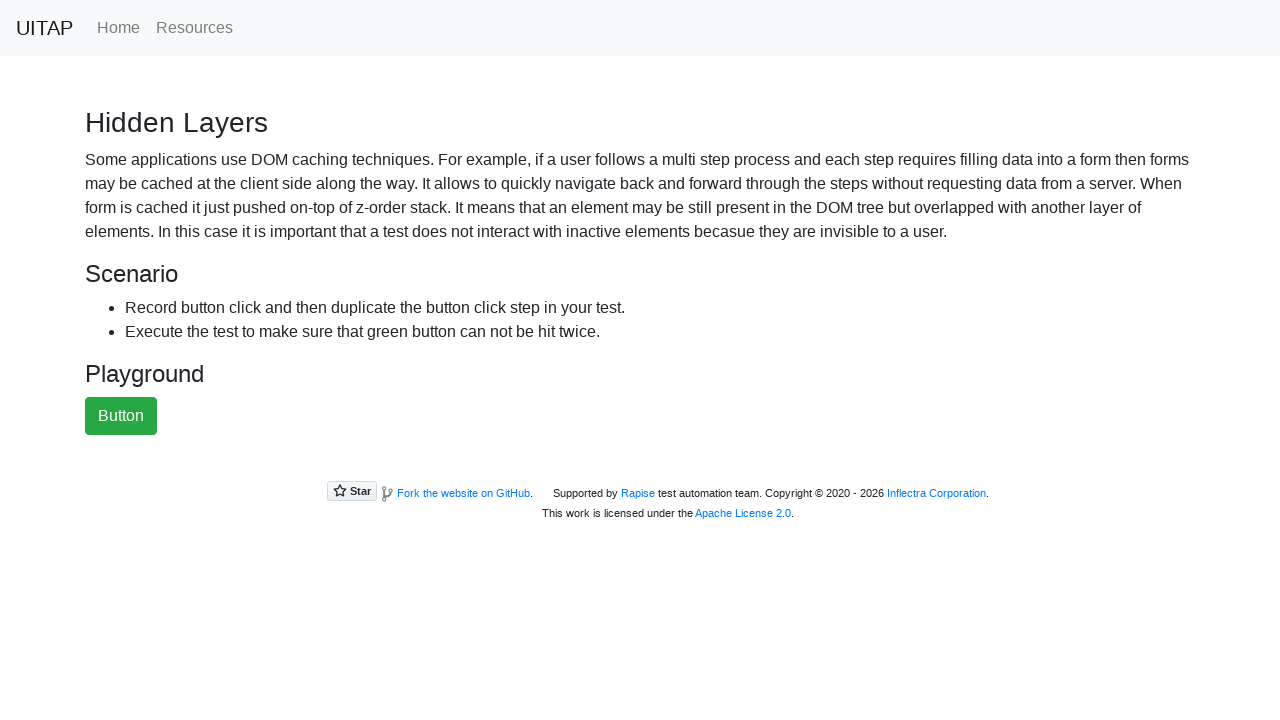

Navigated to UI Testing Playground hidden layers page
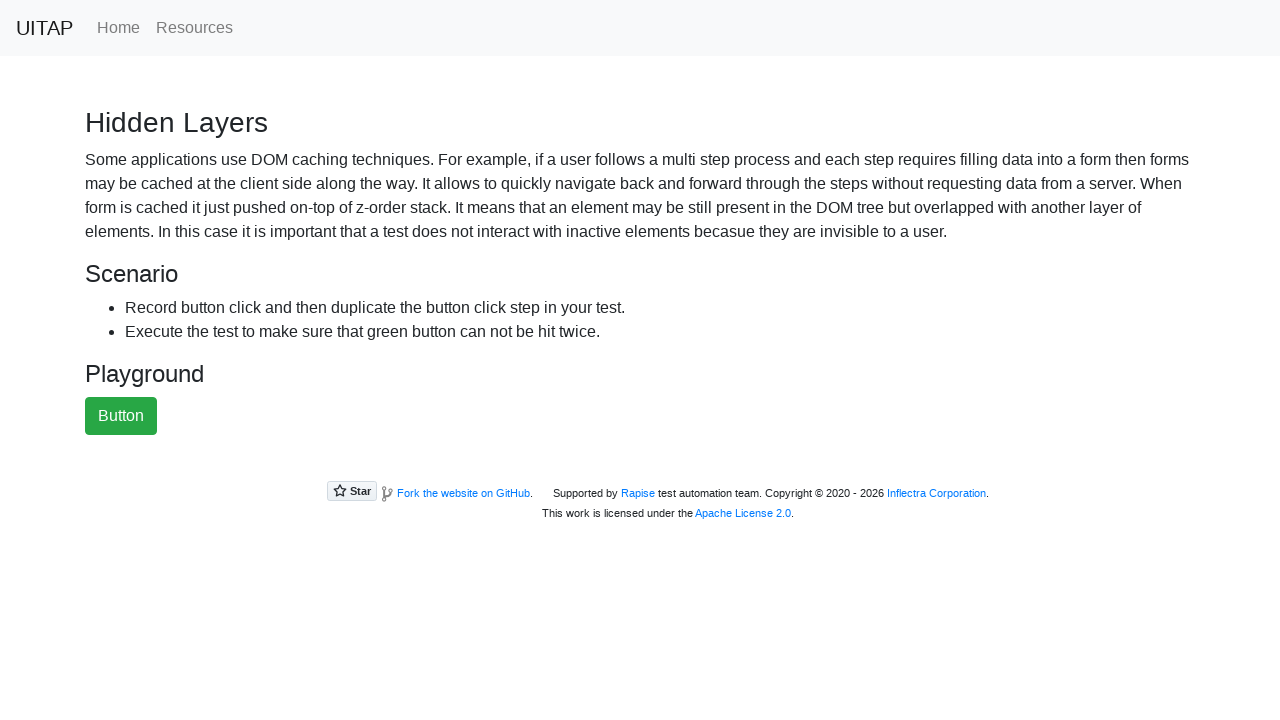

Clicked the green button at (121, 416) on #greenButton
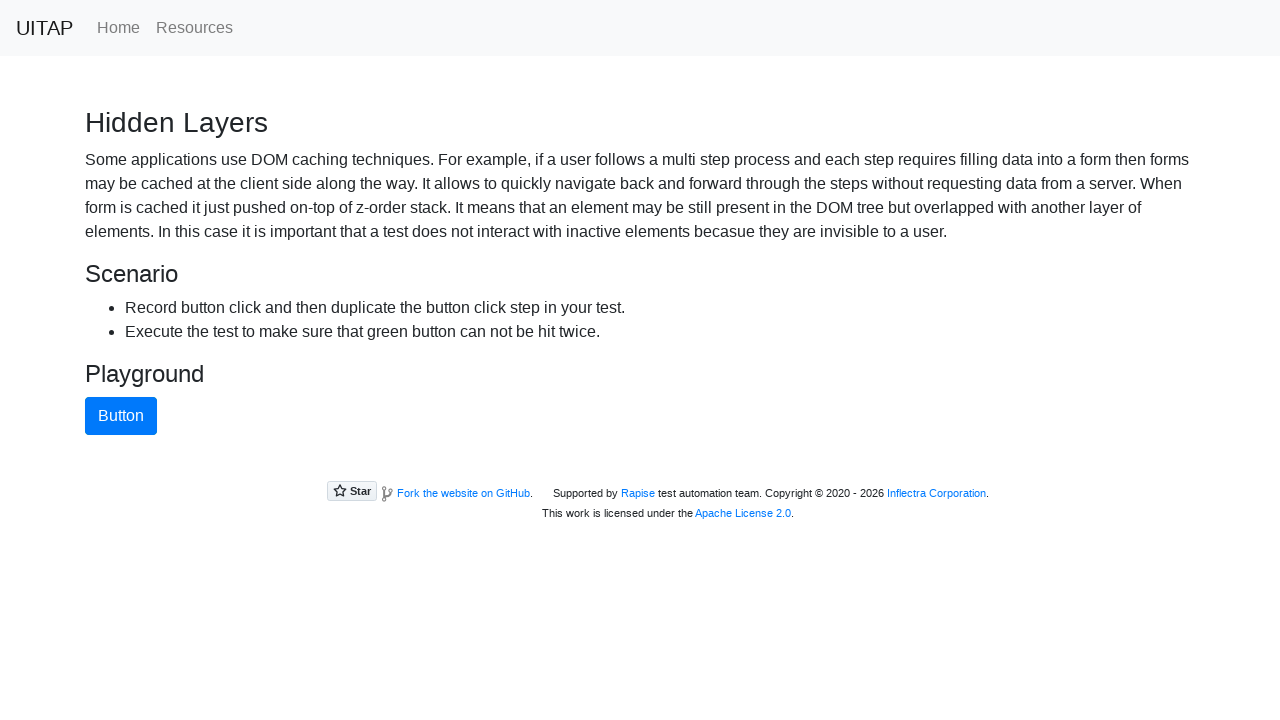

Blue button hidden layer became visible
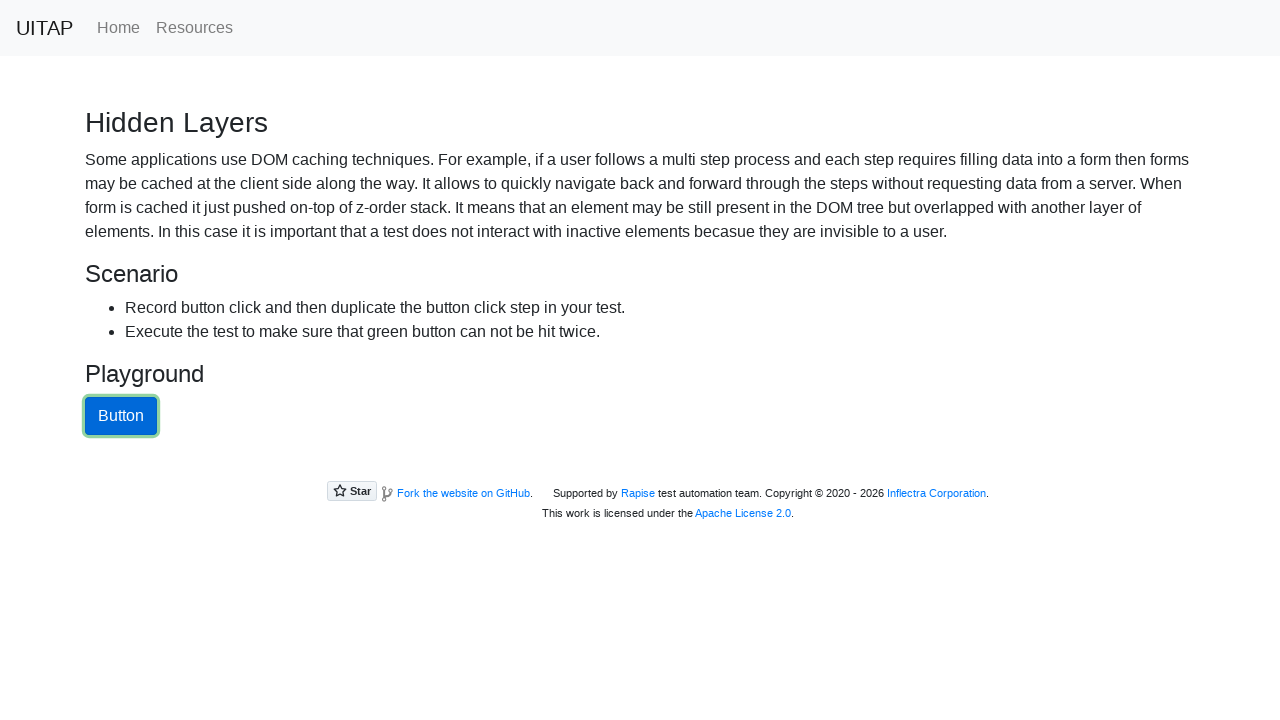

Verified blue button overlay is visible, confirming hidden layer functionality
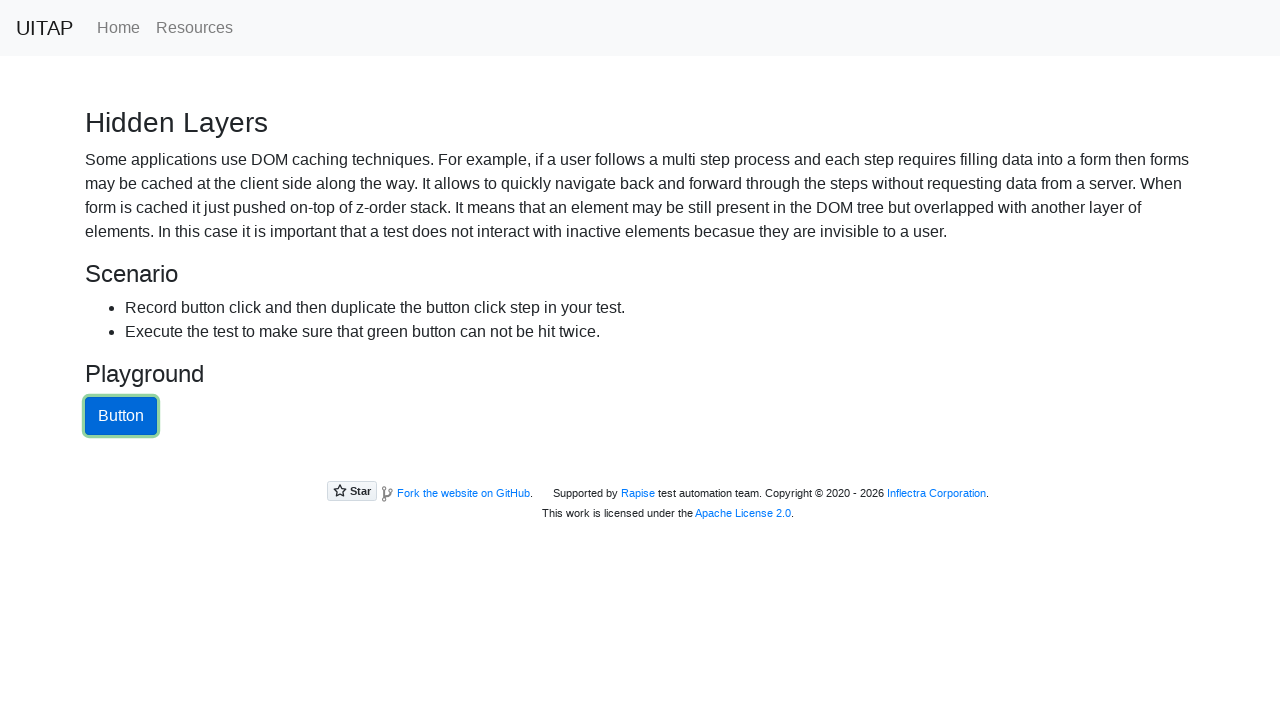

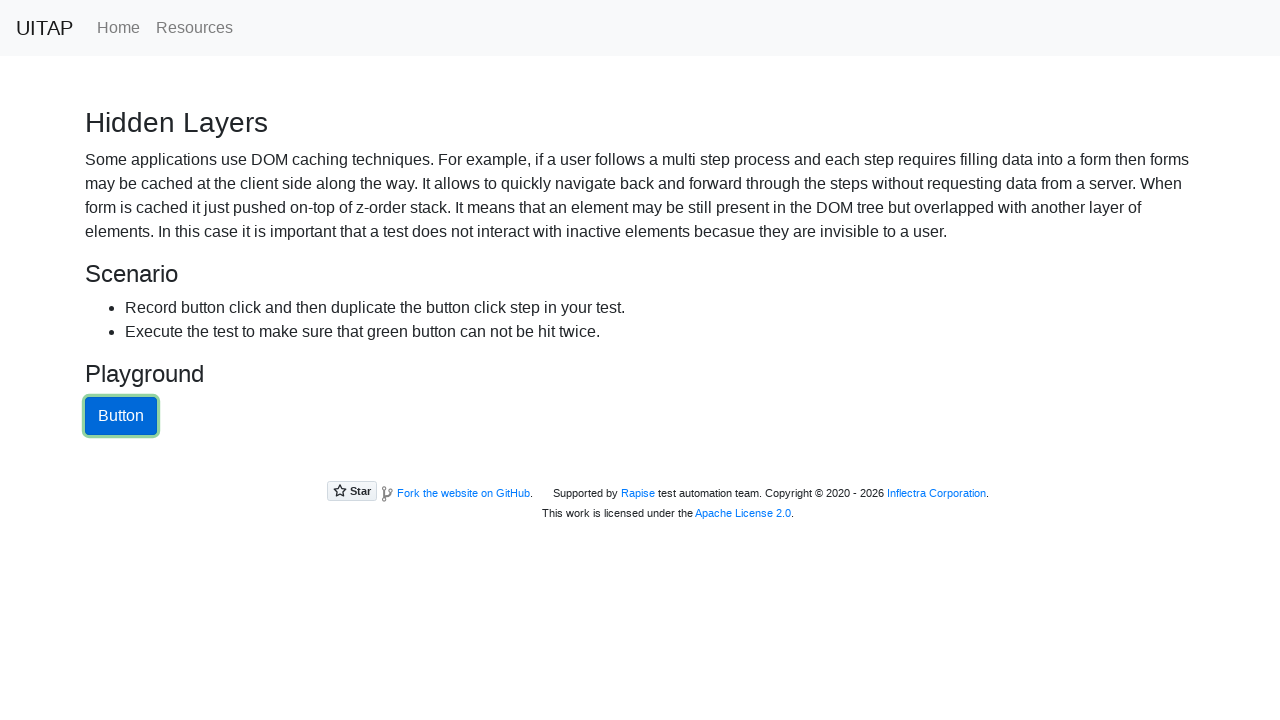